Tests the flight booking form by clicking on the one-way trip radio button and verifying that certain elements are enabled/disabled based on the selection

Starting URL: https://rahulshettyacademy.com/dropdownsPractise/

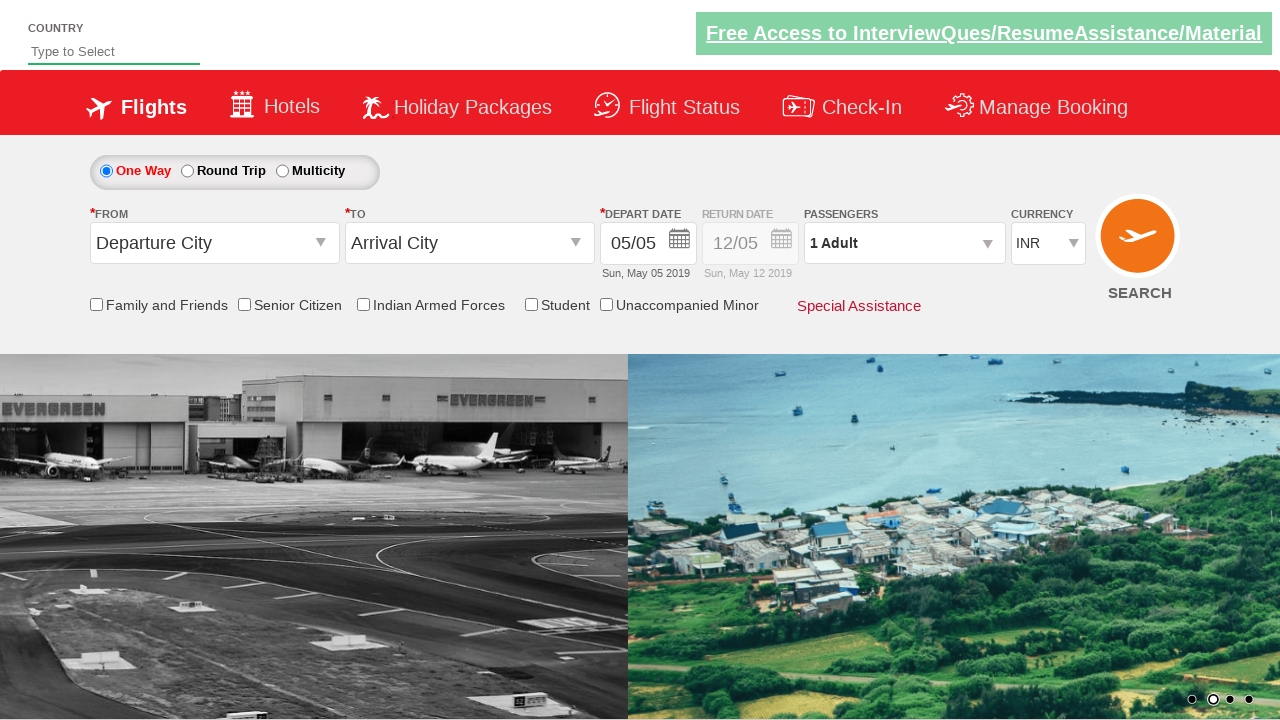

Clicked one-way trip radio button at (106, 171) on #ctl00_mainContent_rbtnl_Trip_0
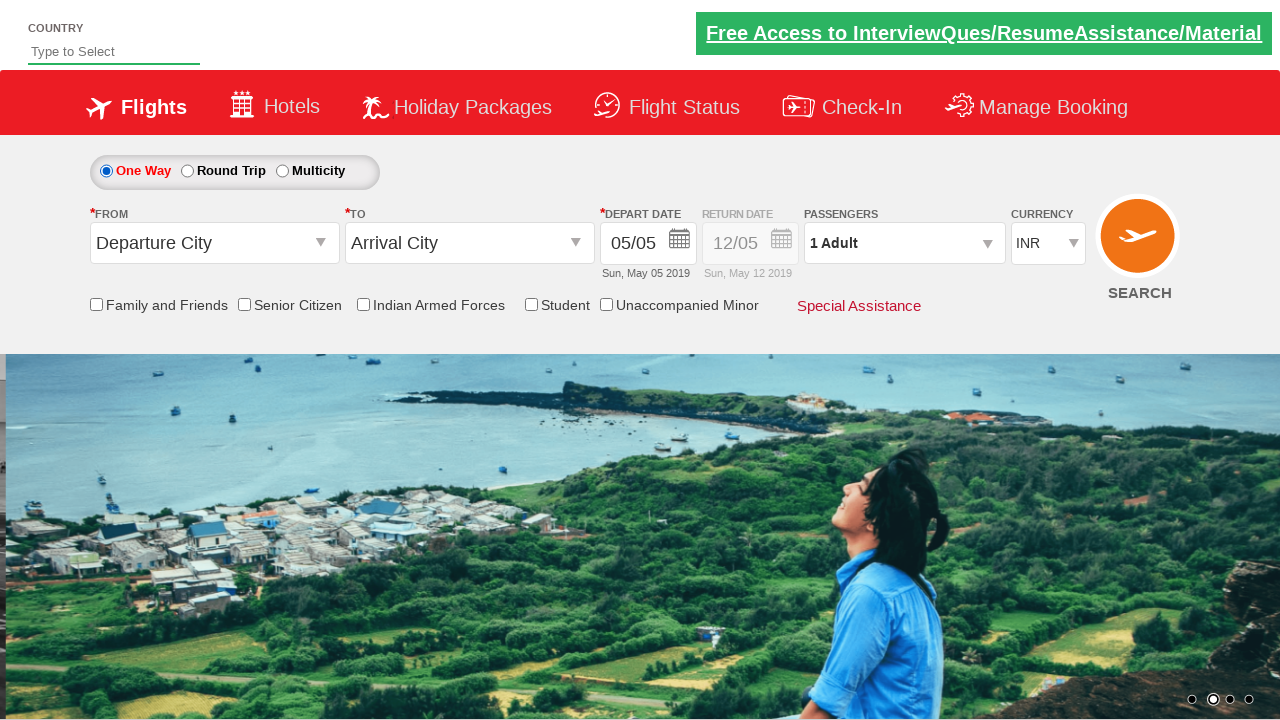

Retrieved style attribute from return date div
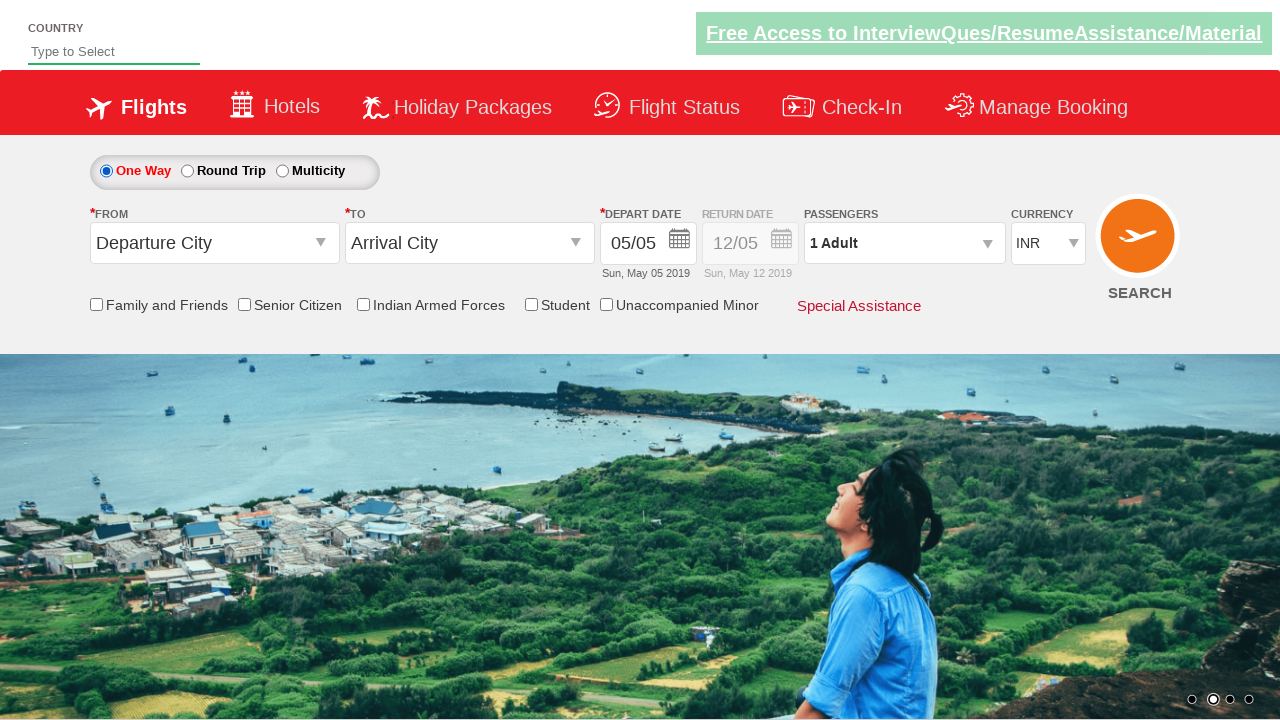

Verified that return date element is disabled (opacity 0.5)
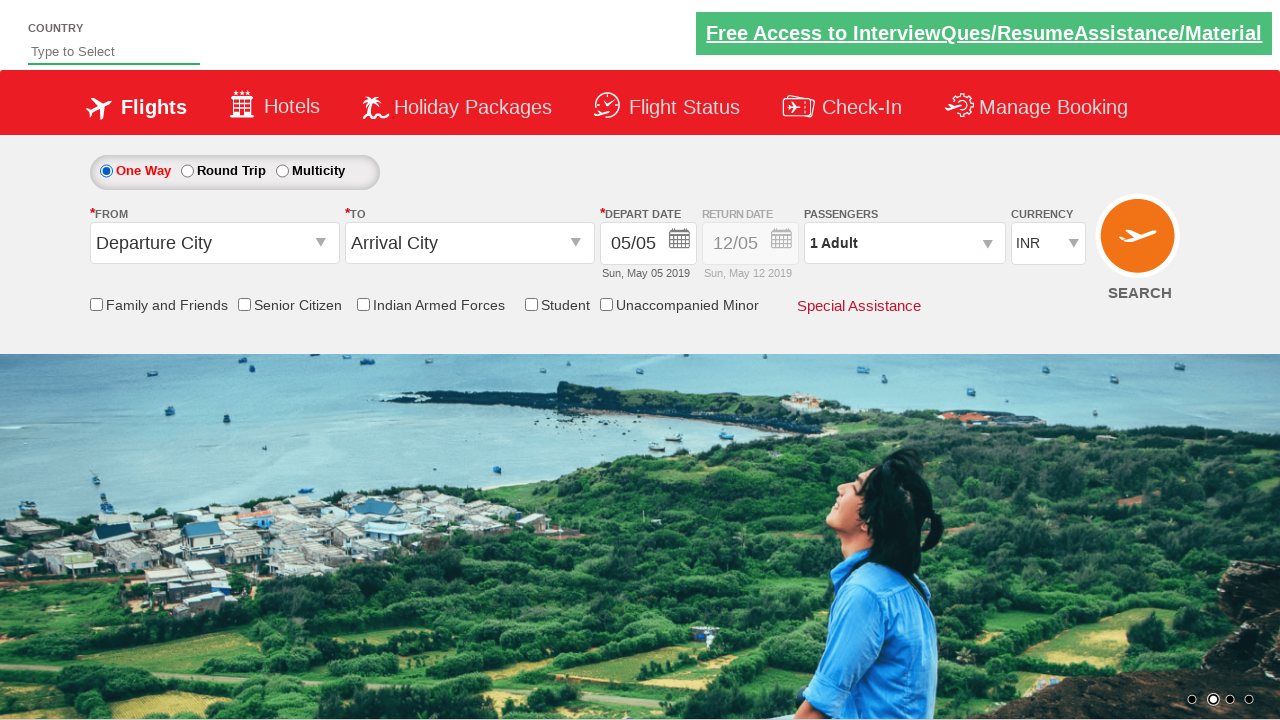

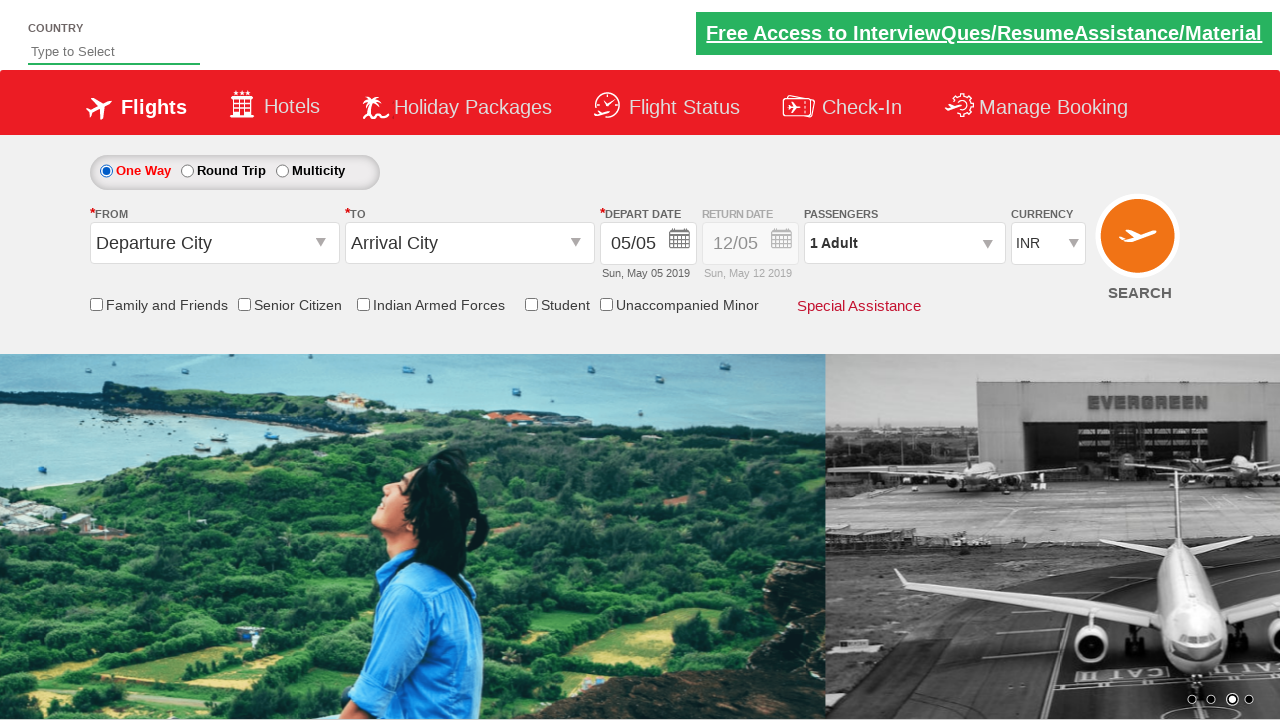